Tests selecting a single checkbox (English checkbox) on a form controls practice page, verifying it becomes selected after clicking

Starting URL: https://www.hyrtutorials.com/p/basic-controls.html

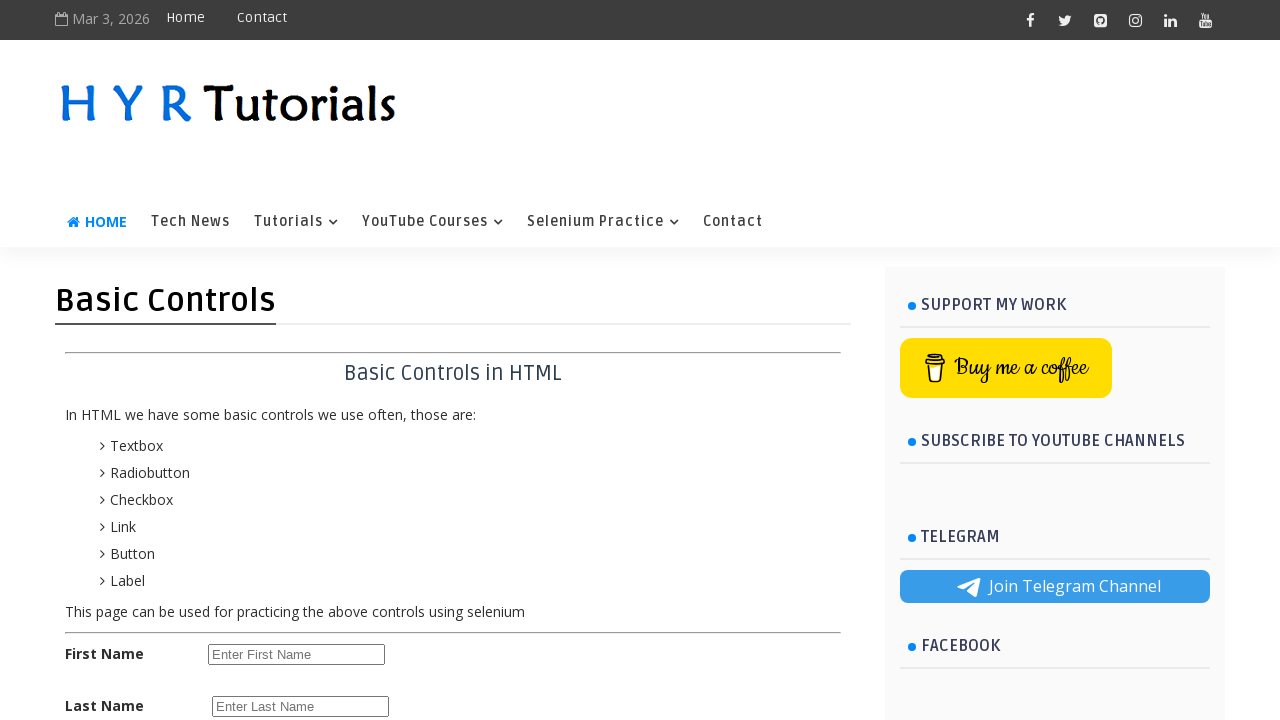

Located the English checkbox element
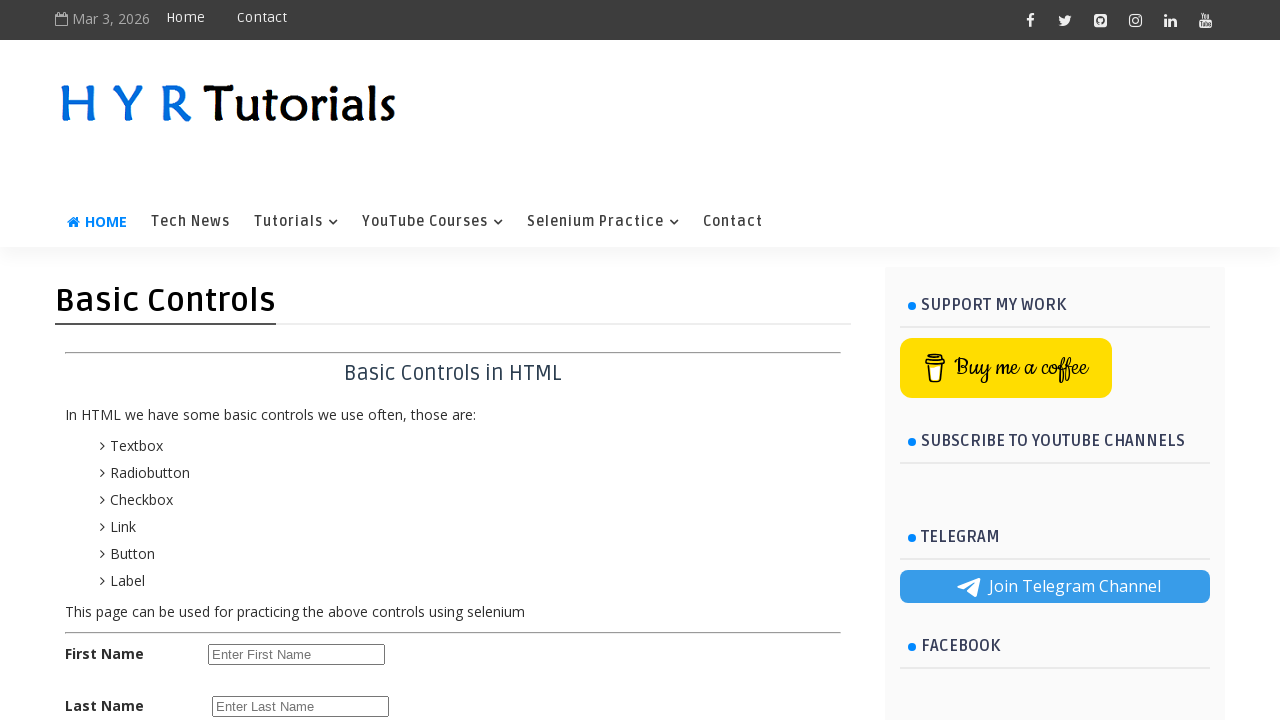

Checked checkbox state - not selected yet
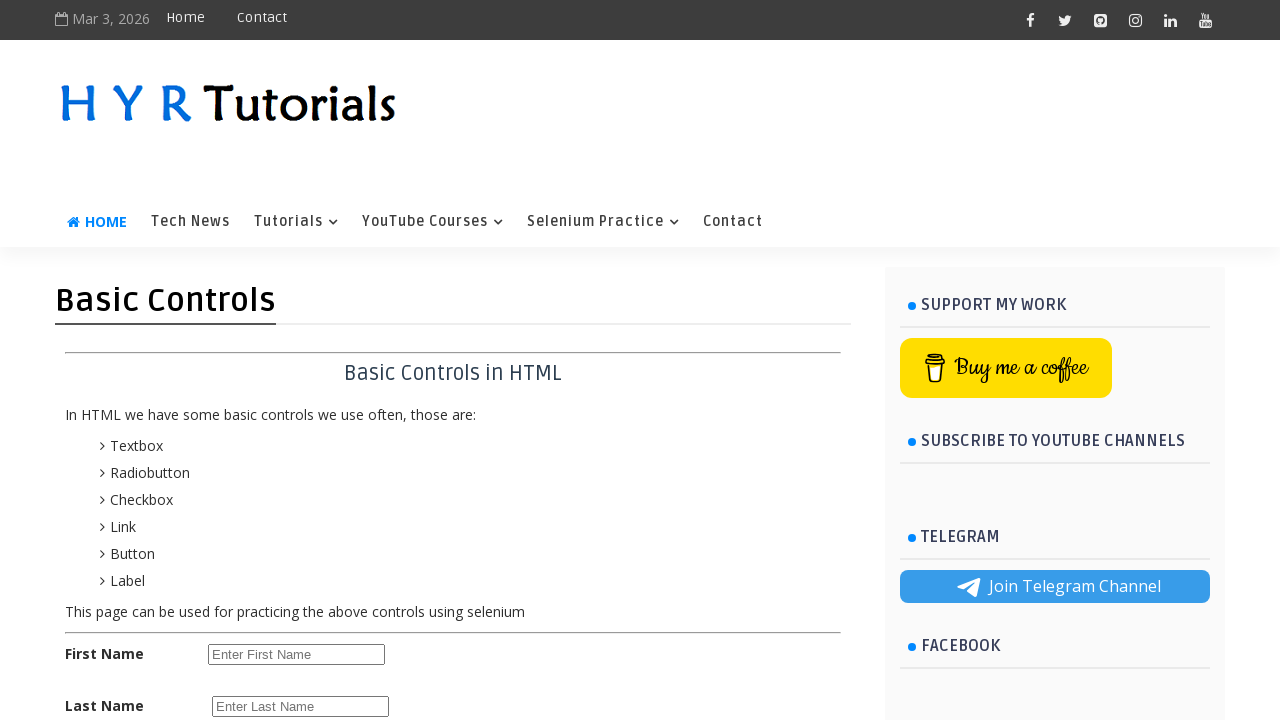

Clicked the English checkbox to select it at (216, 360) on xpath=//*[@id='englishchbx']
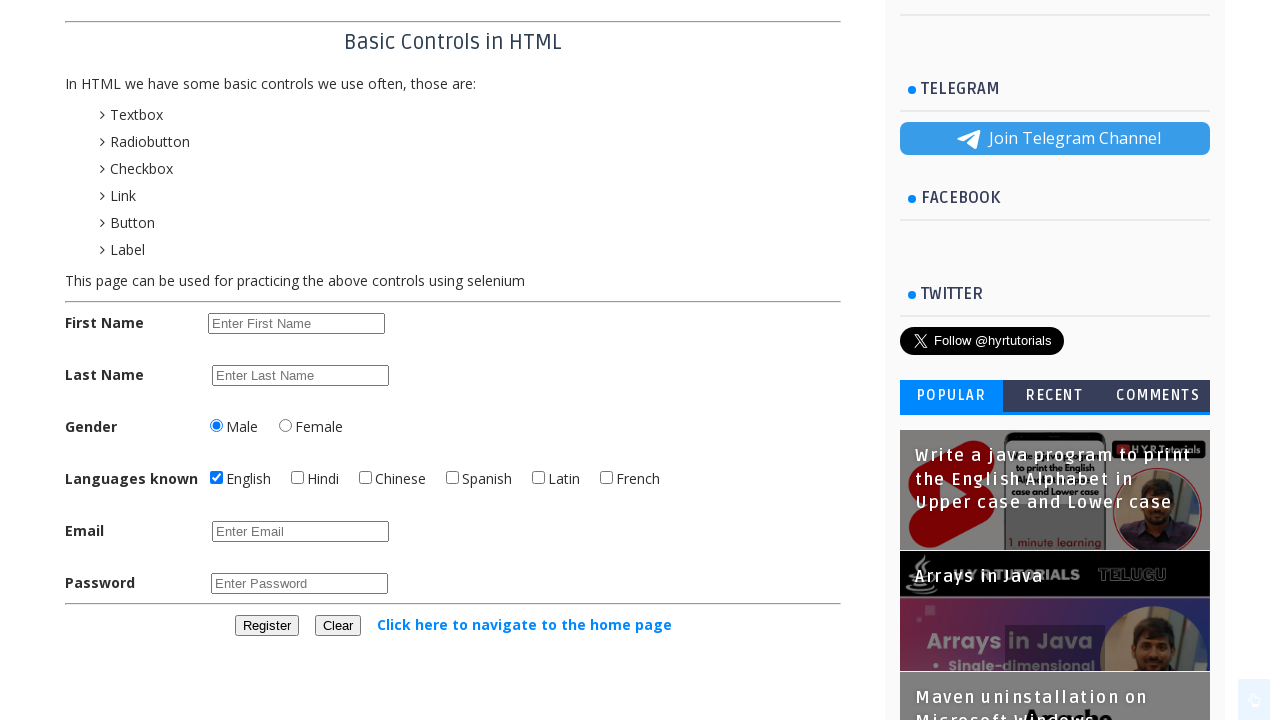

Verified that the English checkbox is now selected
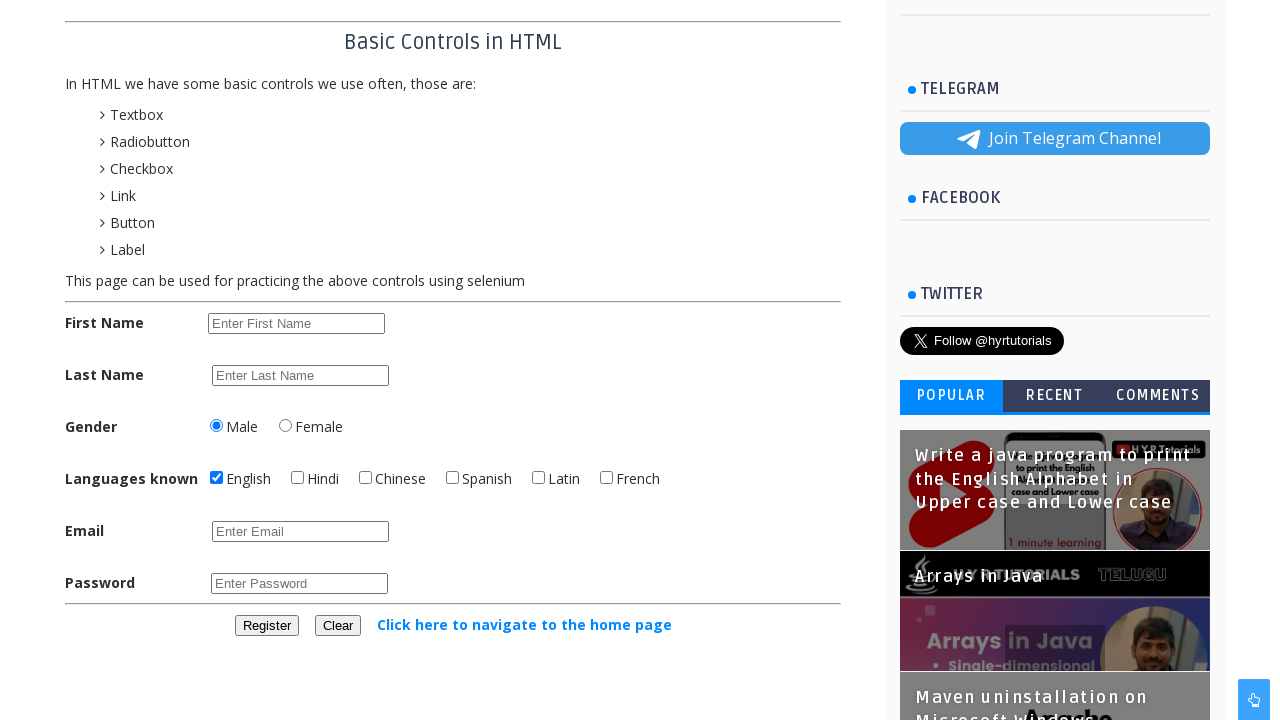

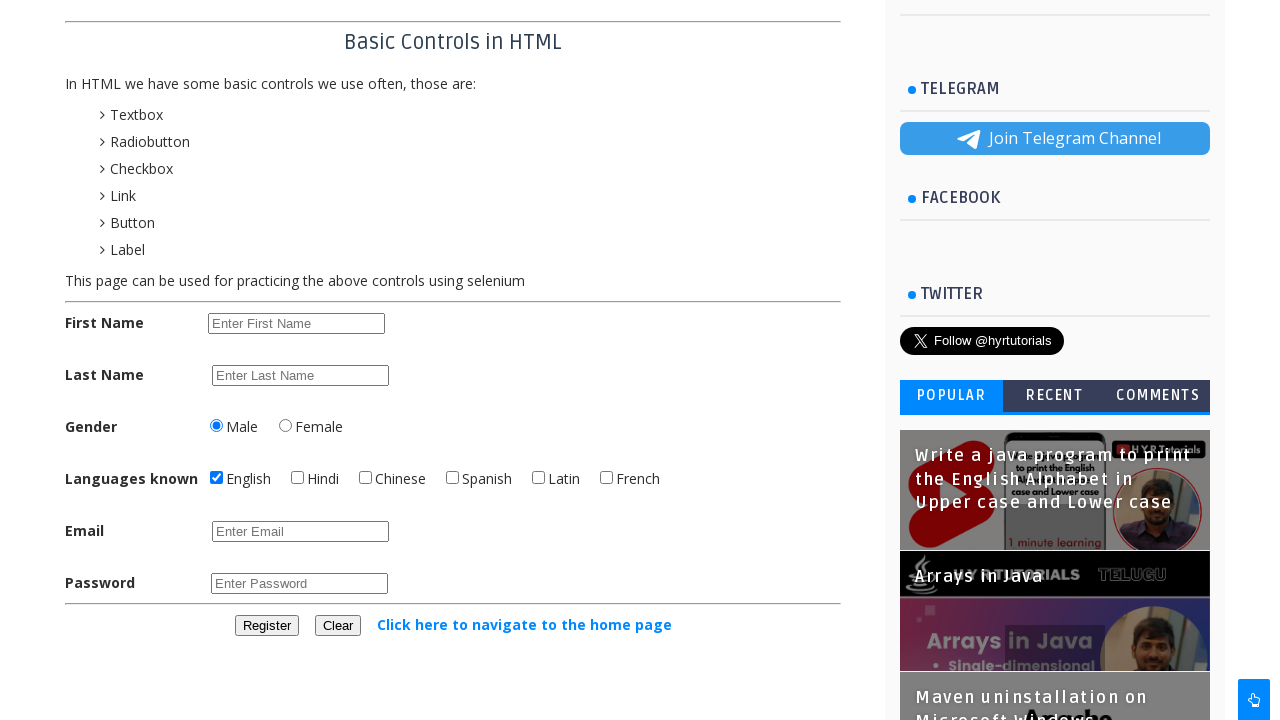